Tests the username field with lowercase characters of length between 10 and 20.

Starting URL: https://buggy.justtestit.org/register

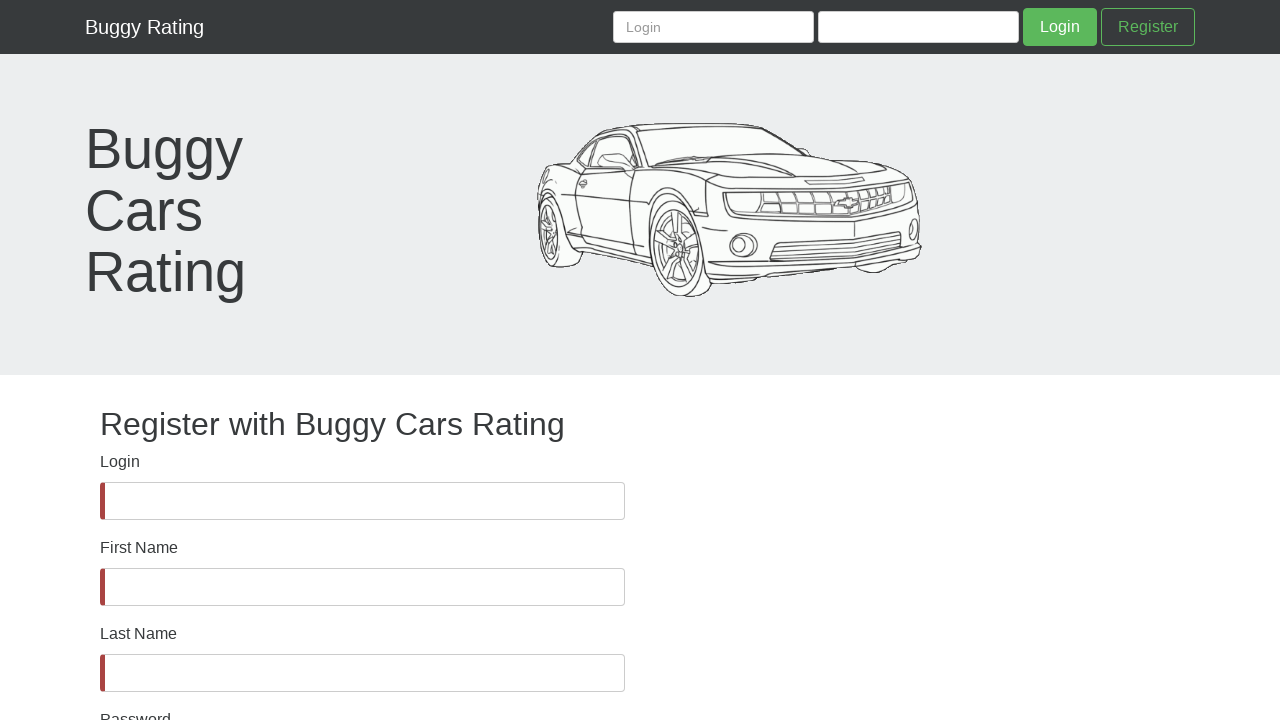

Waited for username field to be present in DOM
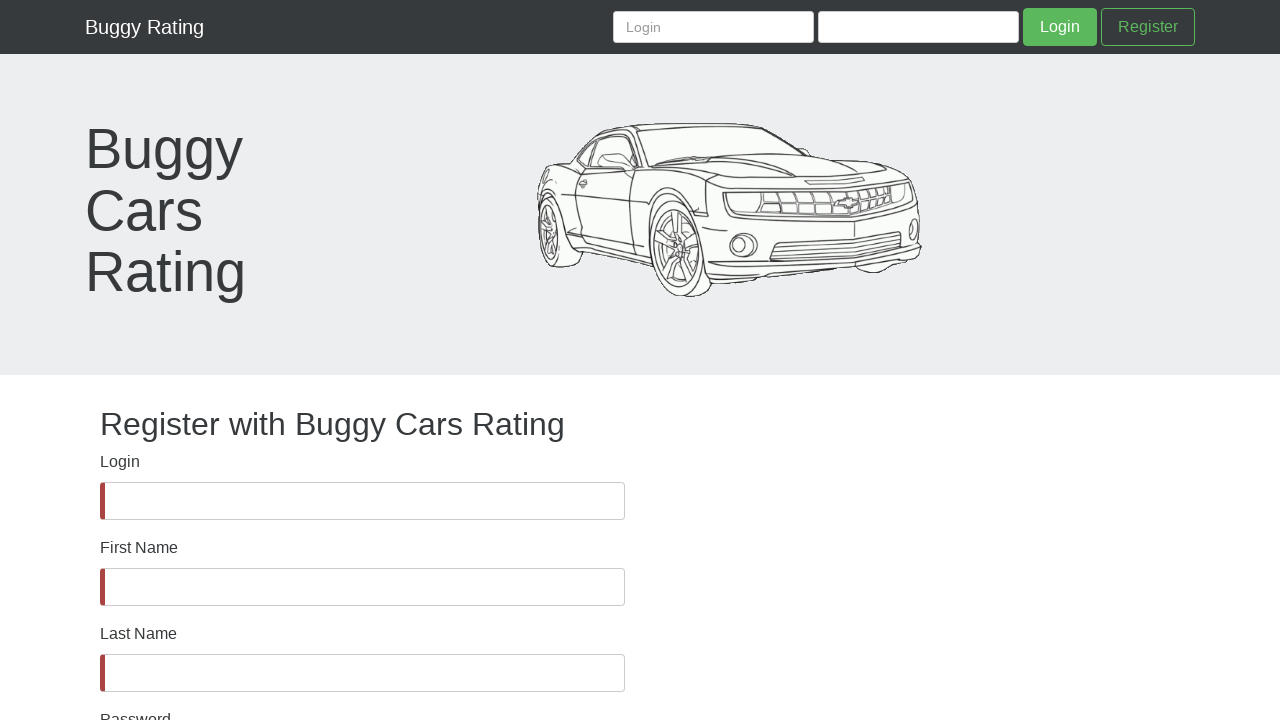

Verified username field is visible
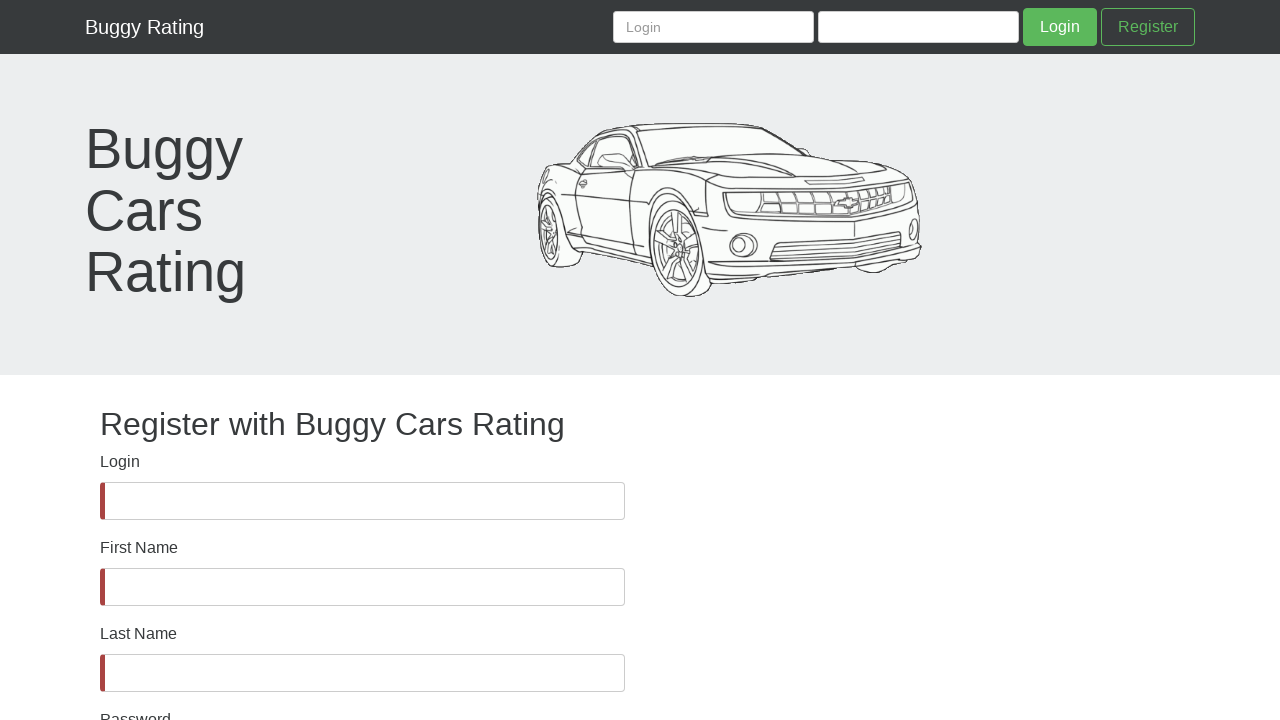

Filled username field with lowercase characters 'sdertuyifndkednges' (18 characters) on #username
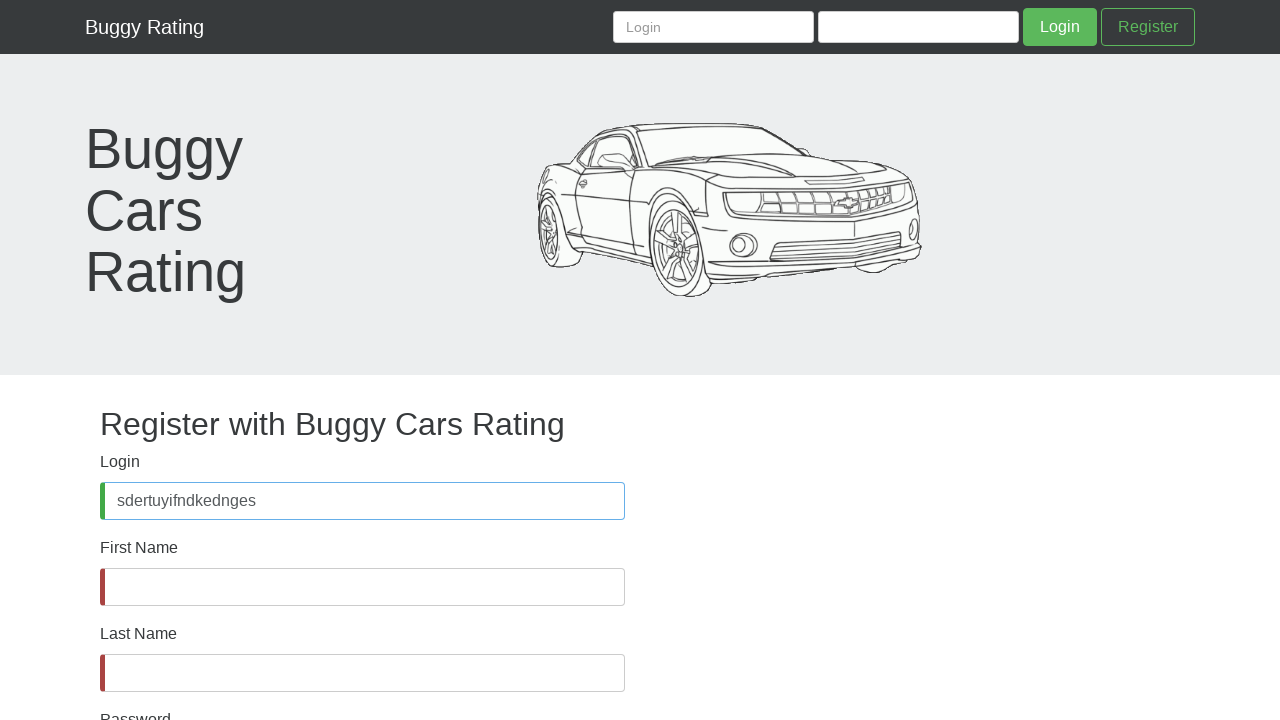

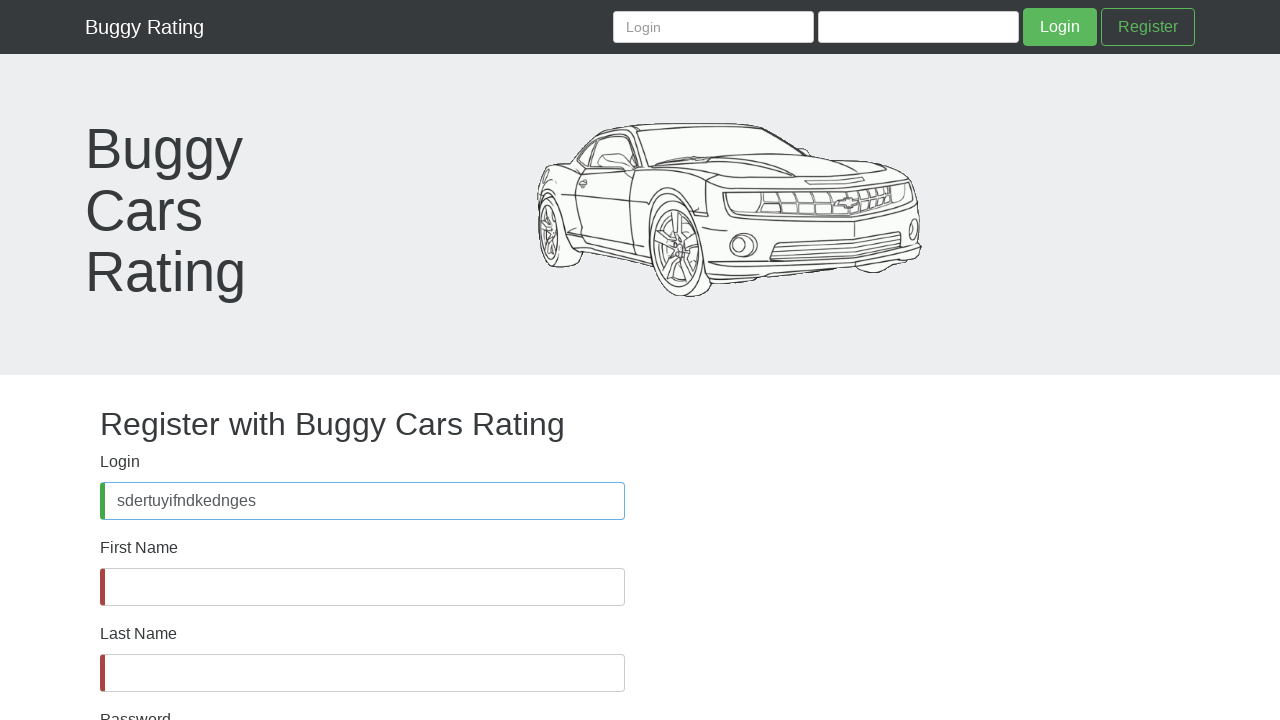